Tests JavaScript alert handling by triggering a prompt alert and interacting with it

Starting URL: https://the-internet.herokuapp.com/javascript_alerts

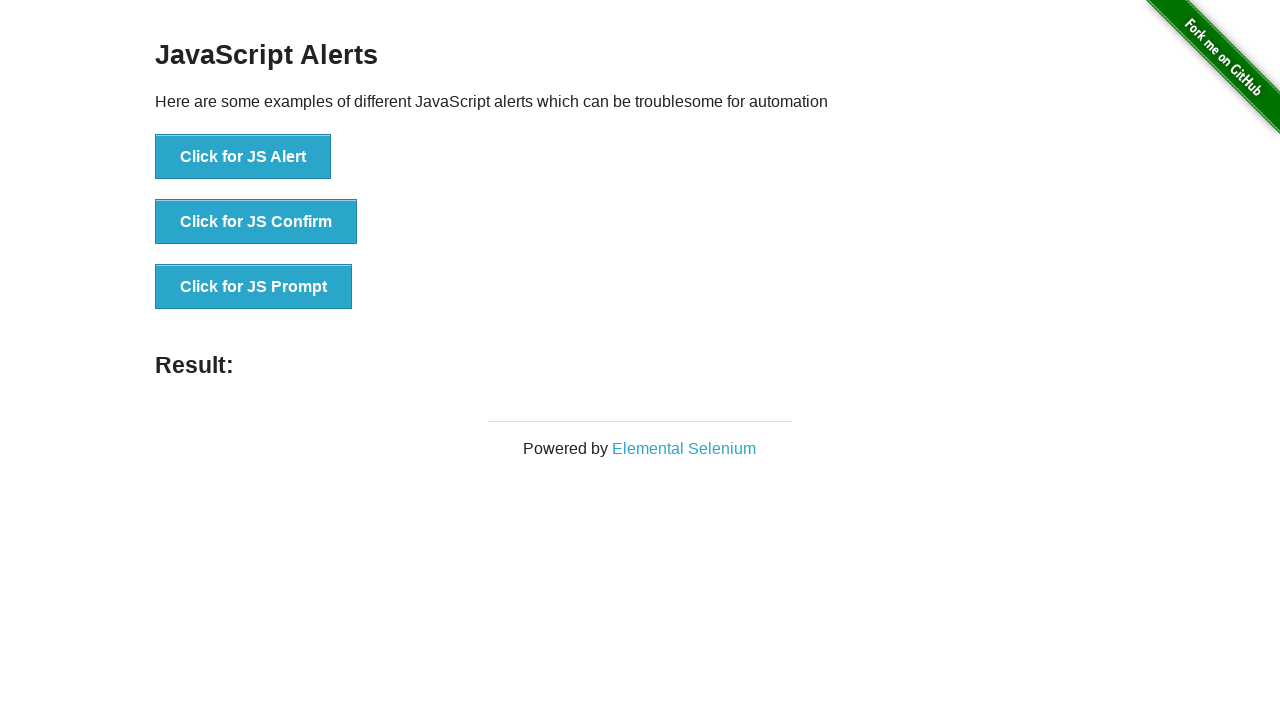

Clicked button to trigger JavaScript prompt alert at (254, 287) on xpath=//button[@onclick='jsPrompt()']
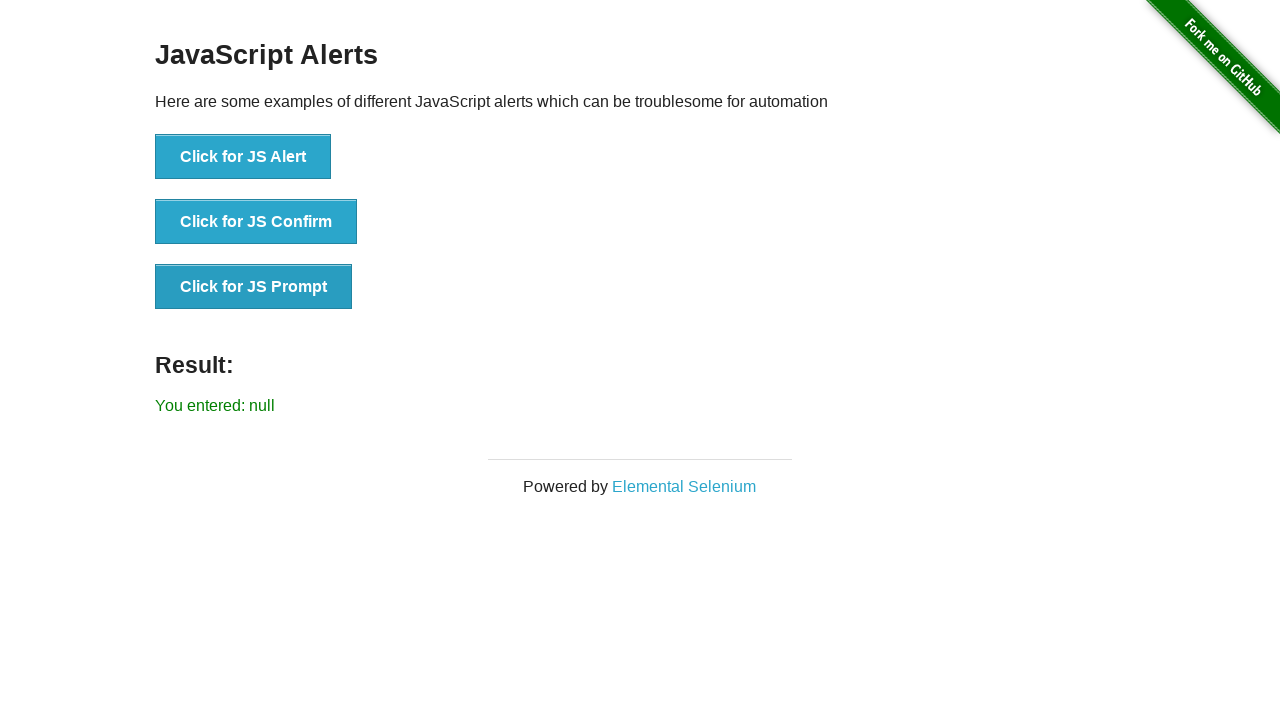

Set up dialog handler to accept prompt with default text
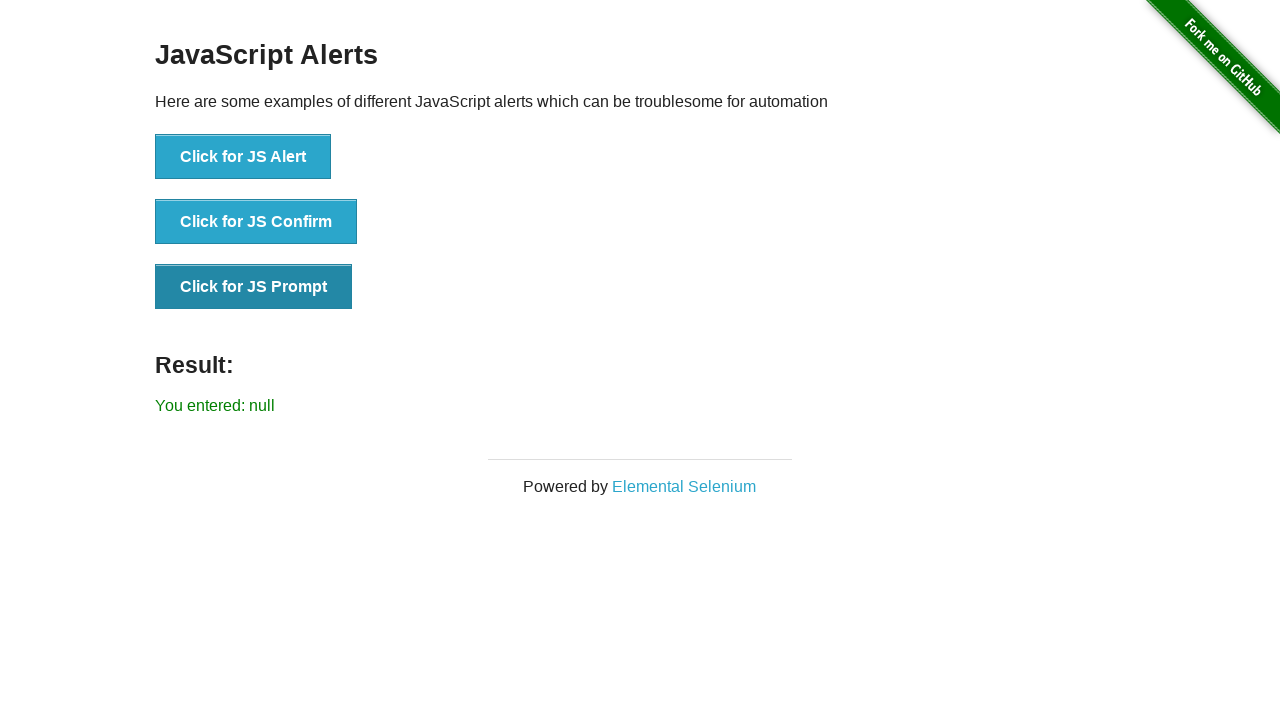

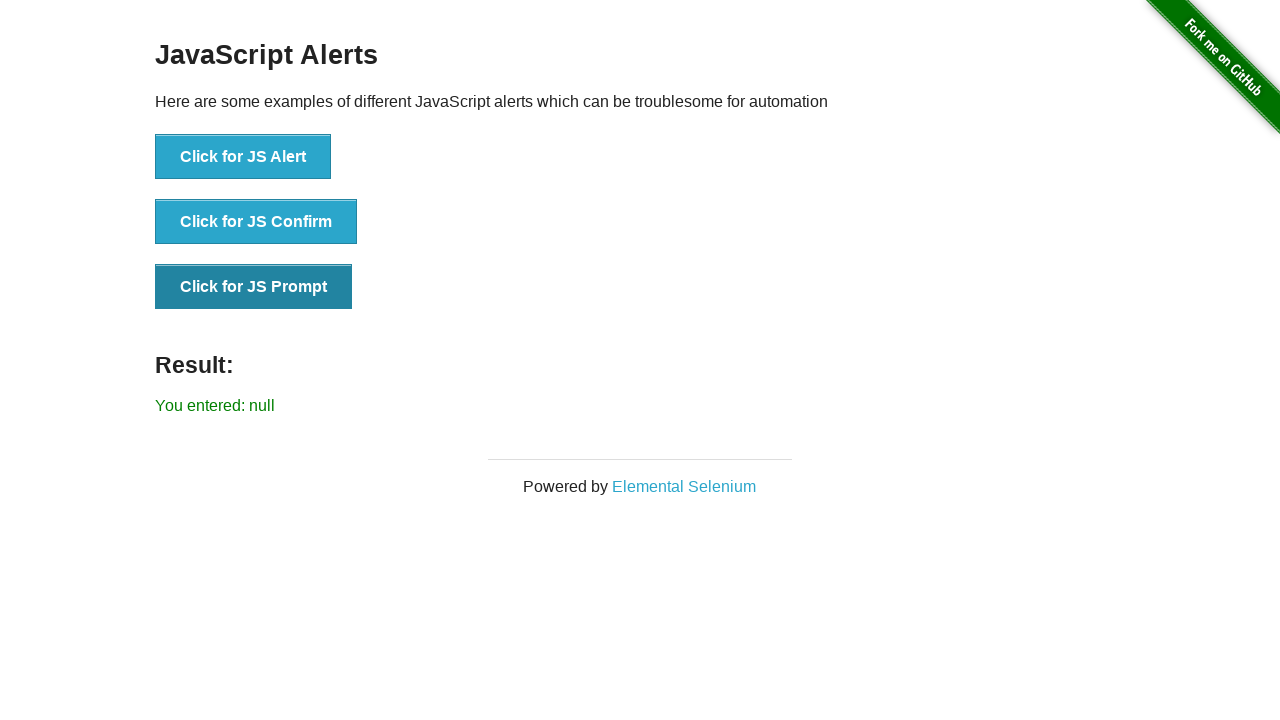